Tests browser navigation methods by navigating to JCPenney website and using back, forward, and refresh controls

Starting URL: https://www.jcpenney.com/

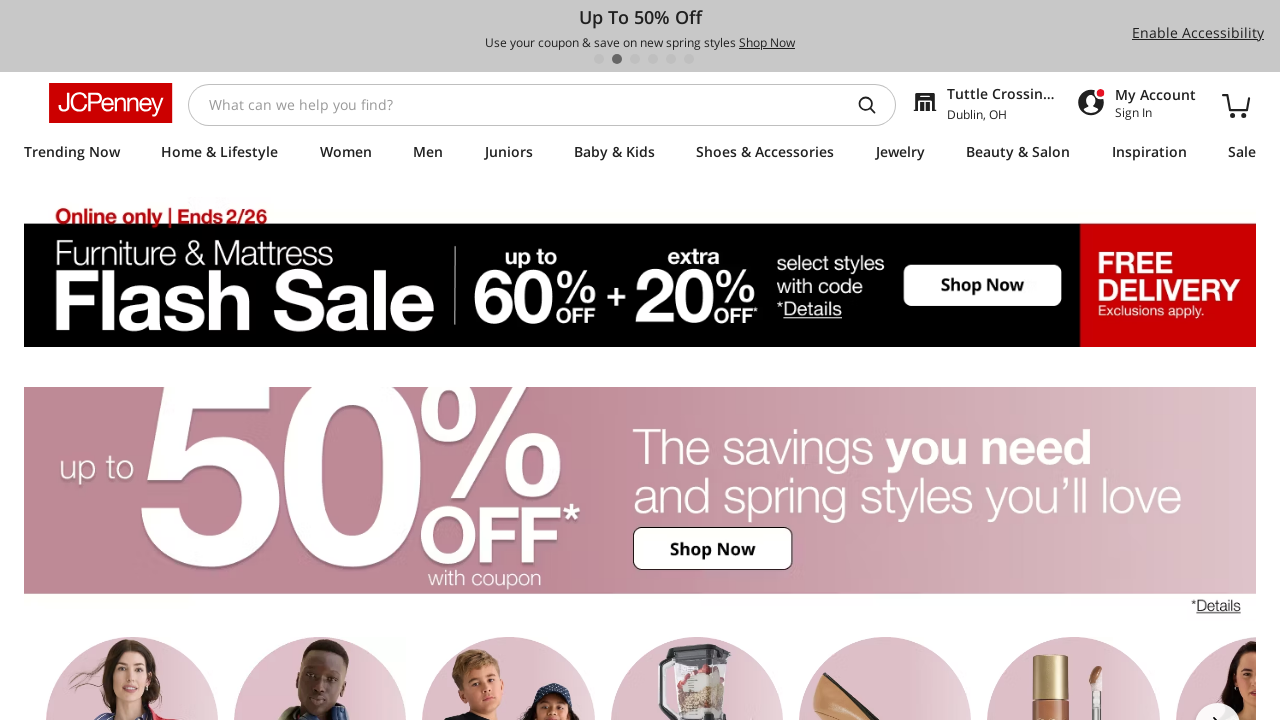

Waited 5 seconds for JCPenney page to fully load
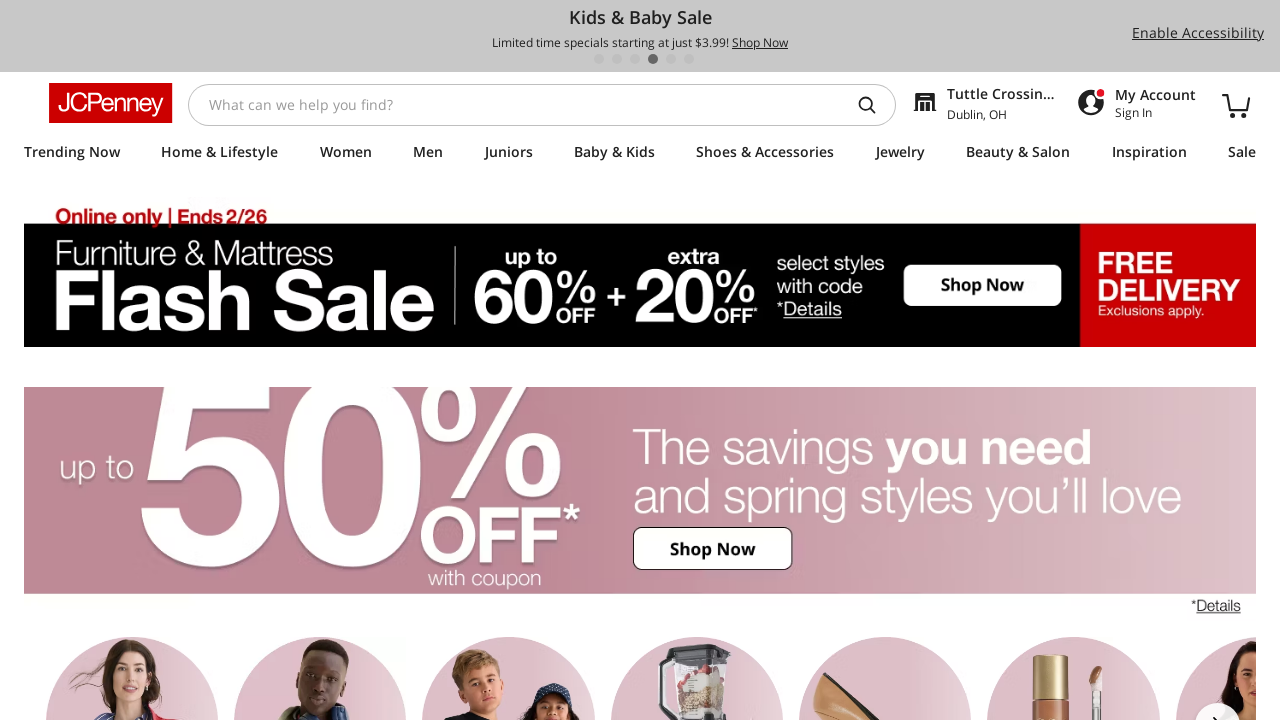

Navigated back using browser back button
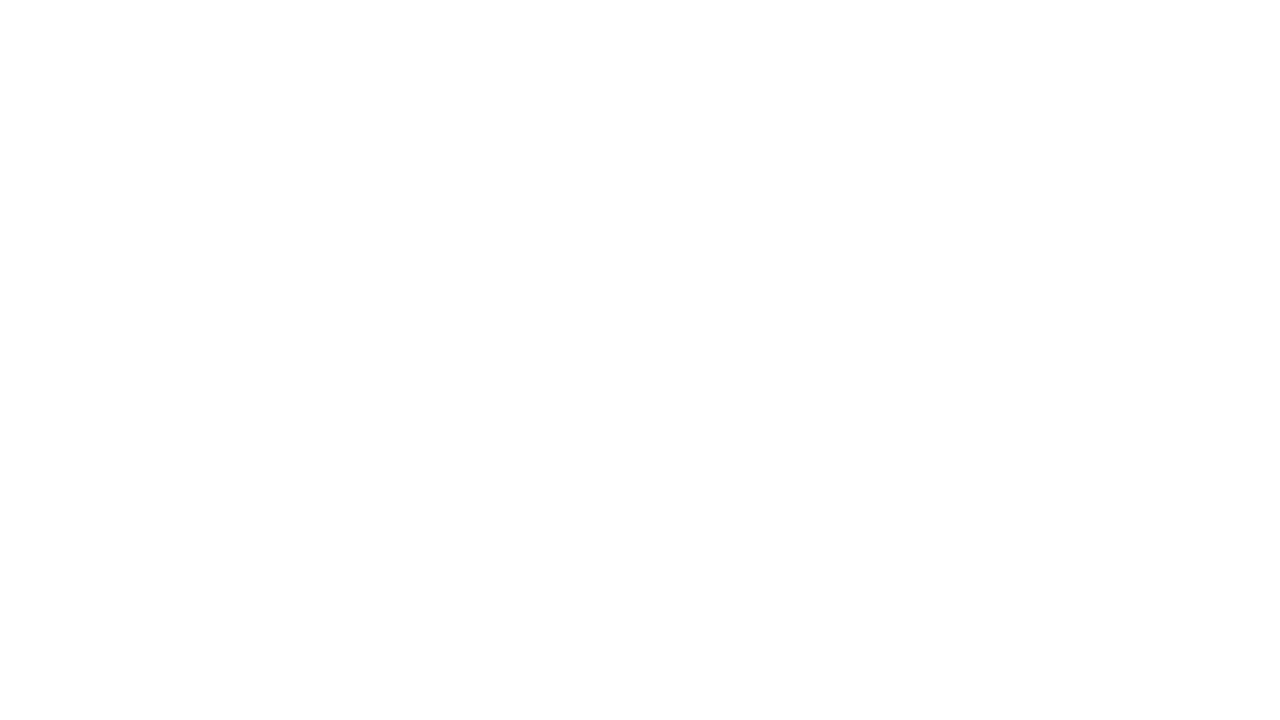

Waited 5 seconds after back navigation
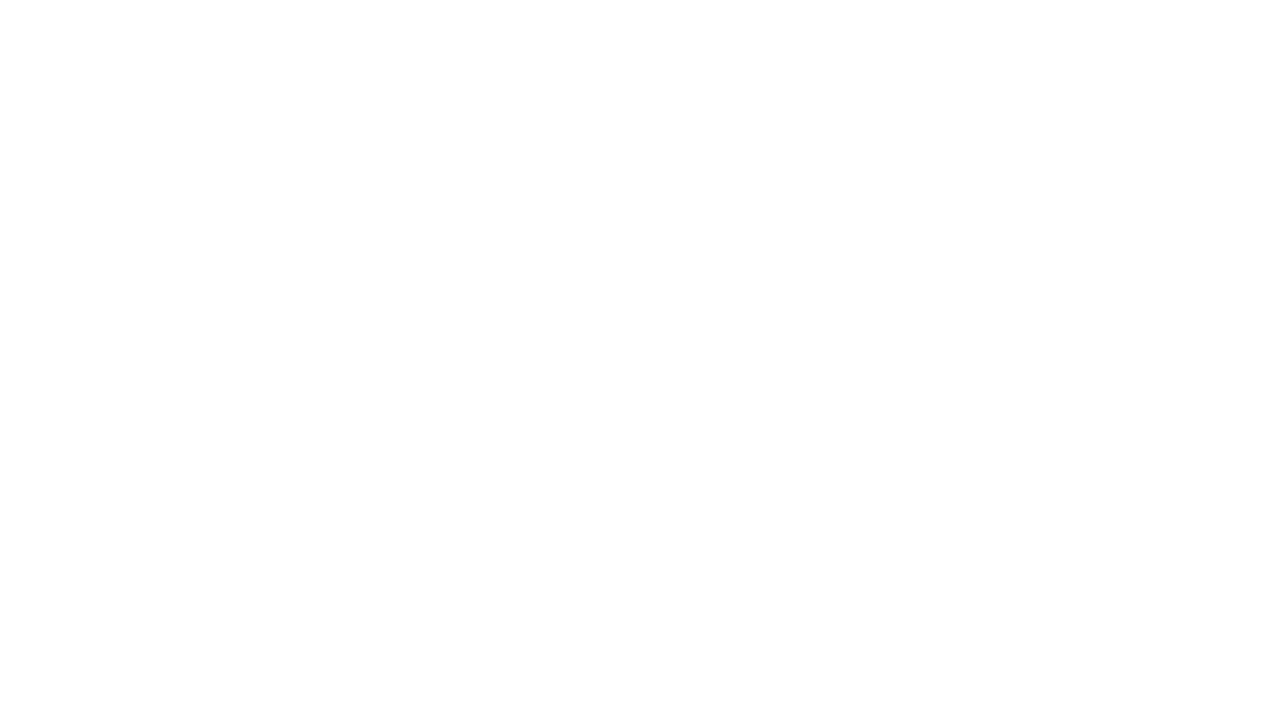

Navigated forward using browser forward button
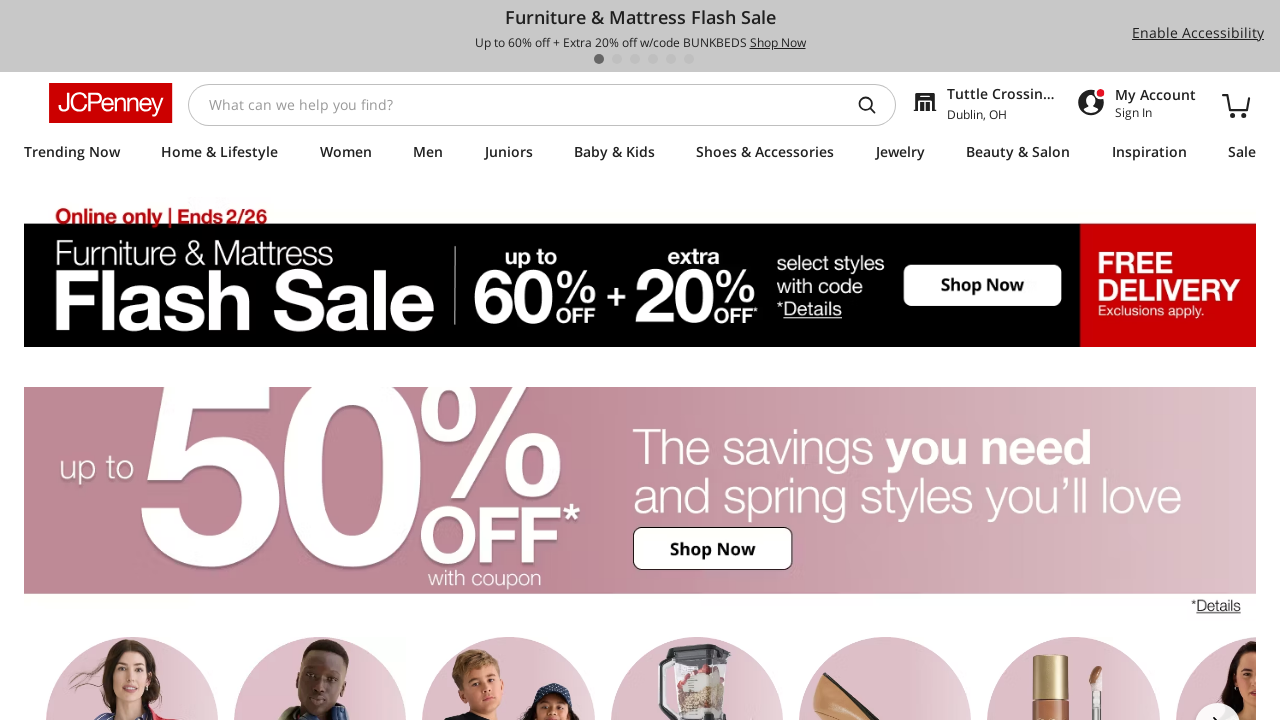

Waited 5 seconds after forward navigation
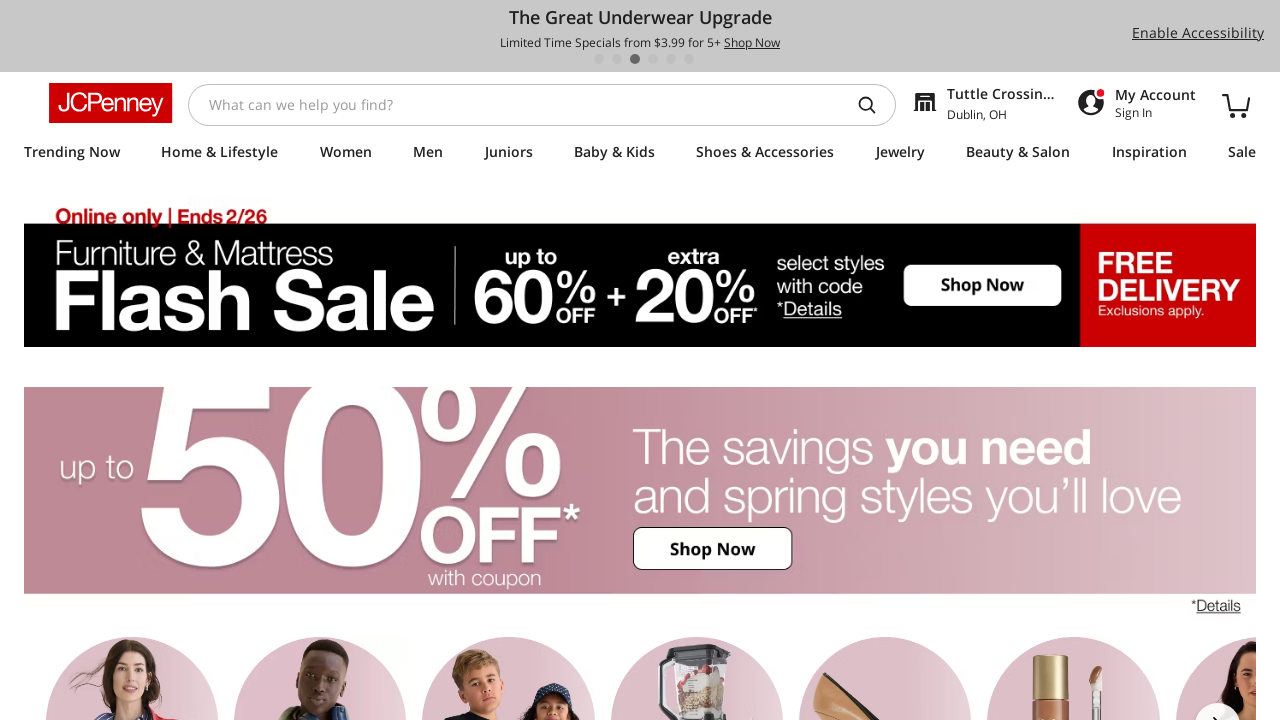

Refreshed the page using browser reload
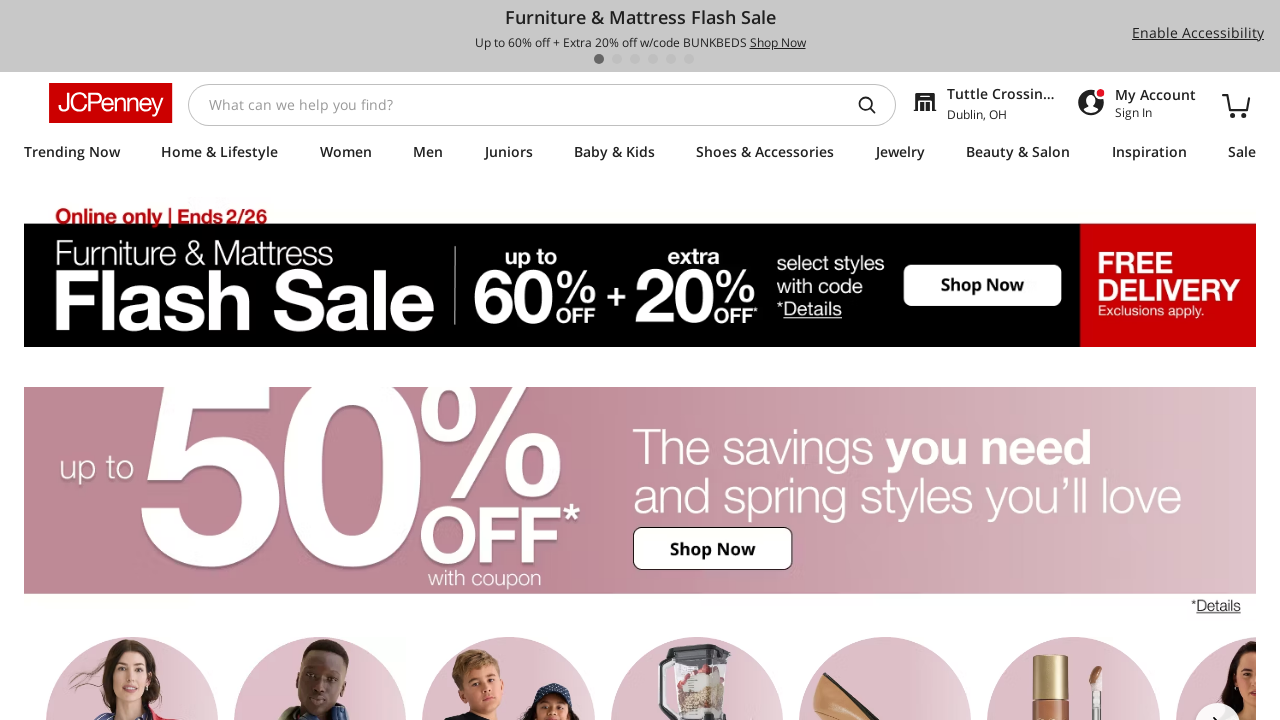

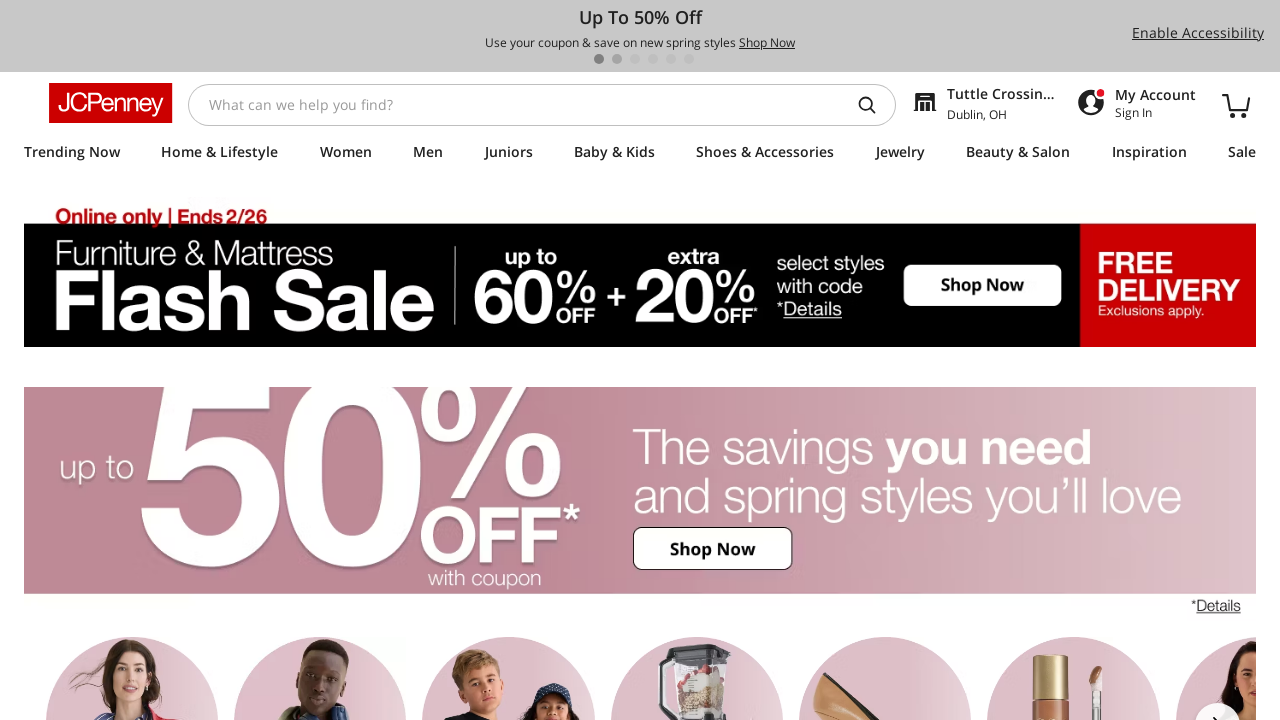